Solves a math problem by extracting two numbers from the page, calculating their sum, and selecting the answer from a dropdown menu

Starting URL: http://suninjuly.github.io/selects1.html

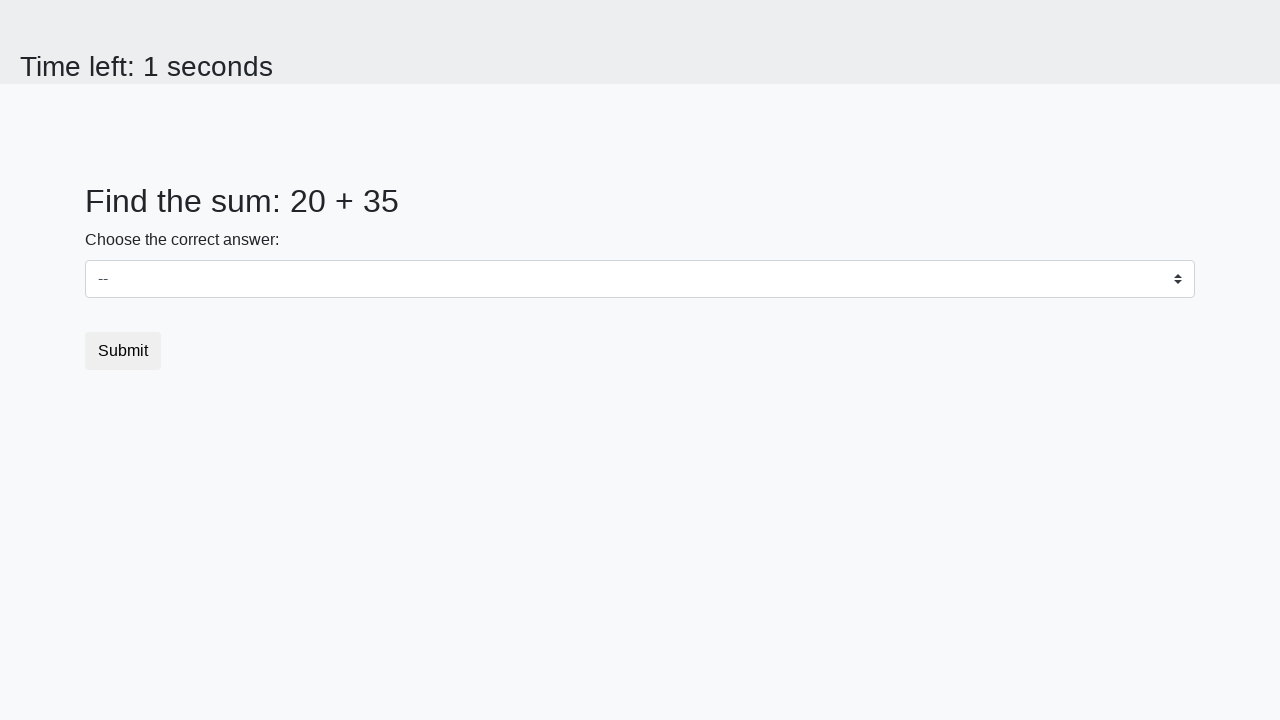

Extracted first number from #num1 element
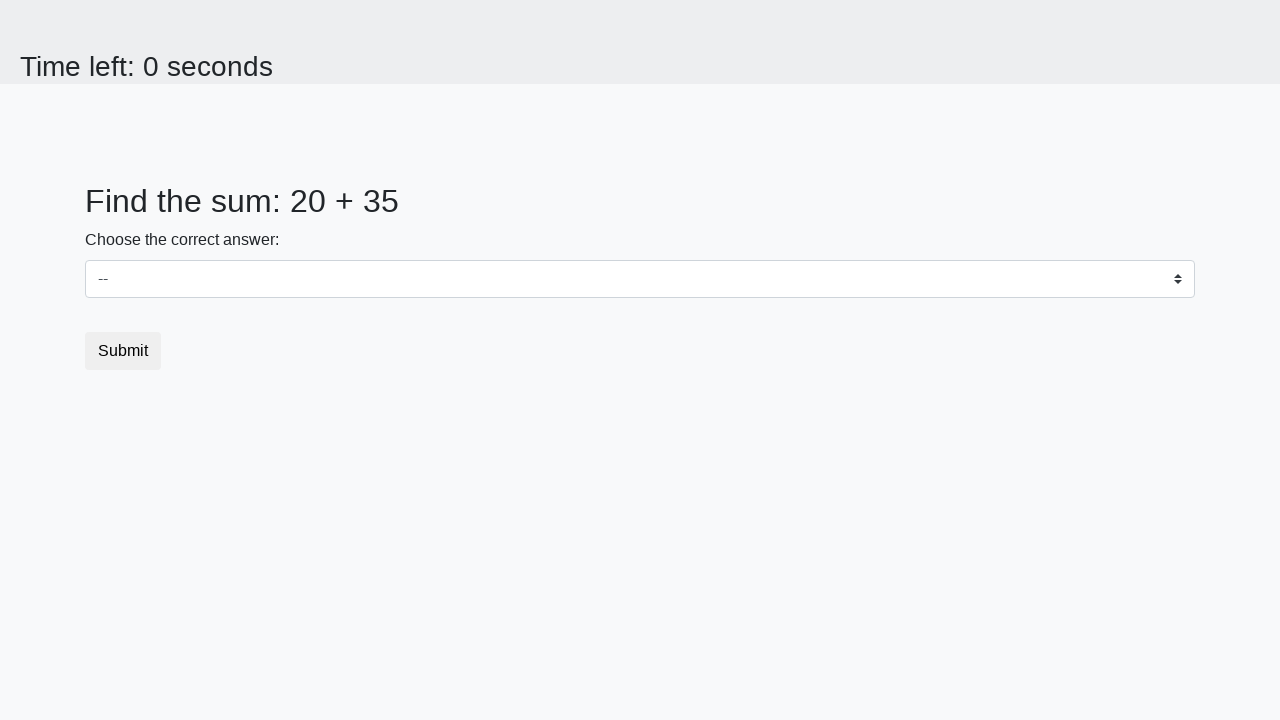

Extracted second number from #num2 element
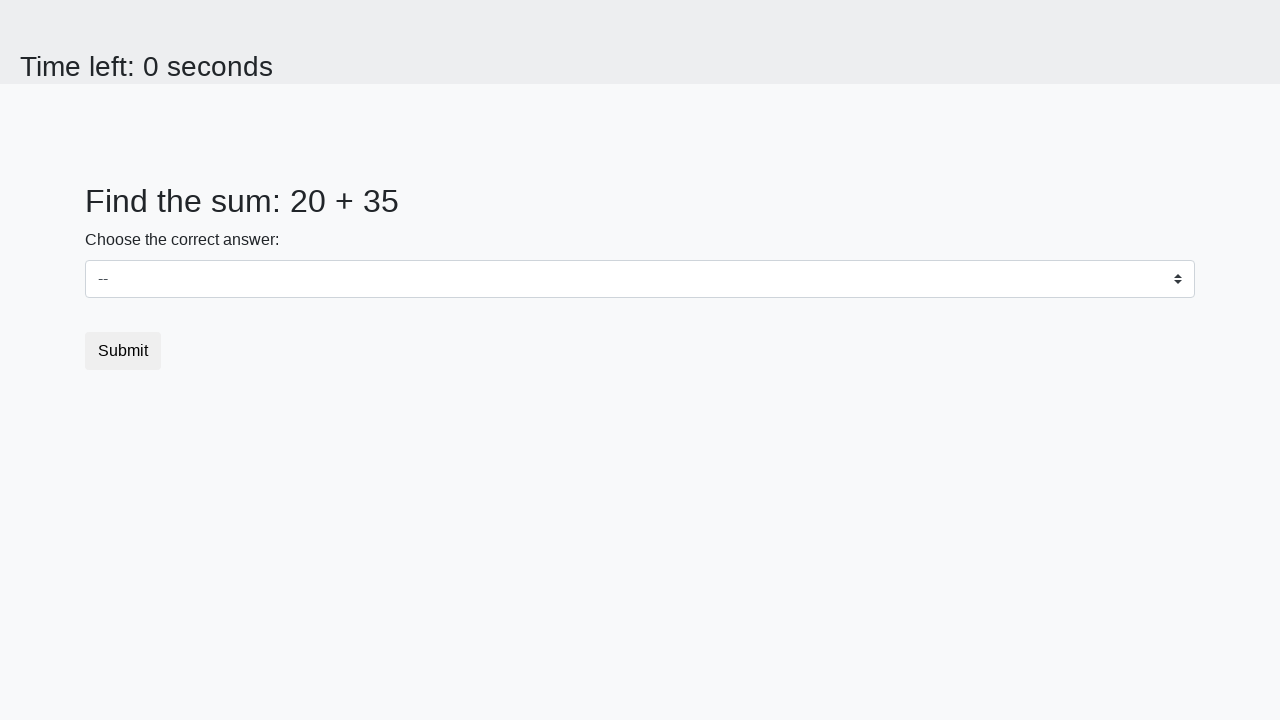

Calculated sum of 20 + 35 = 55
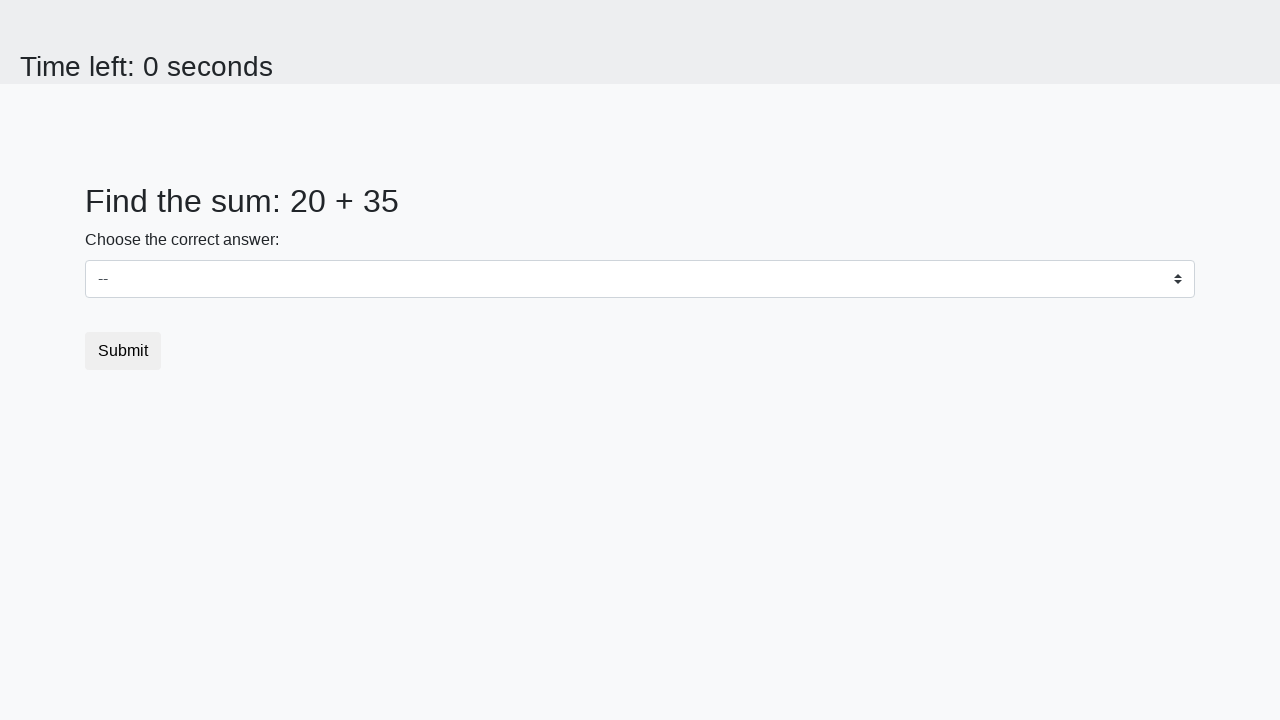

Selected answer 55 from dropdown menu on #dropdown
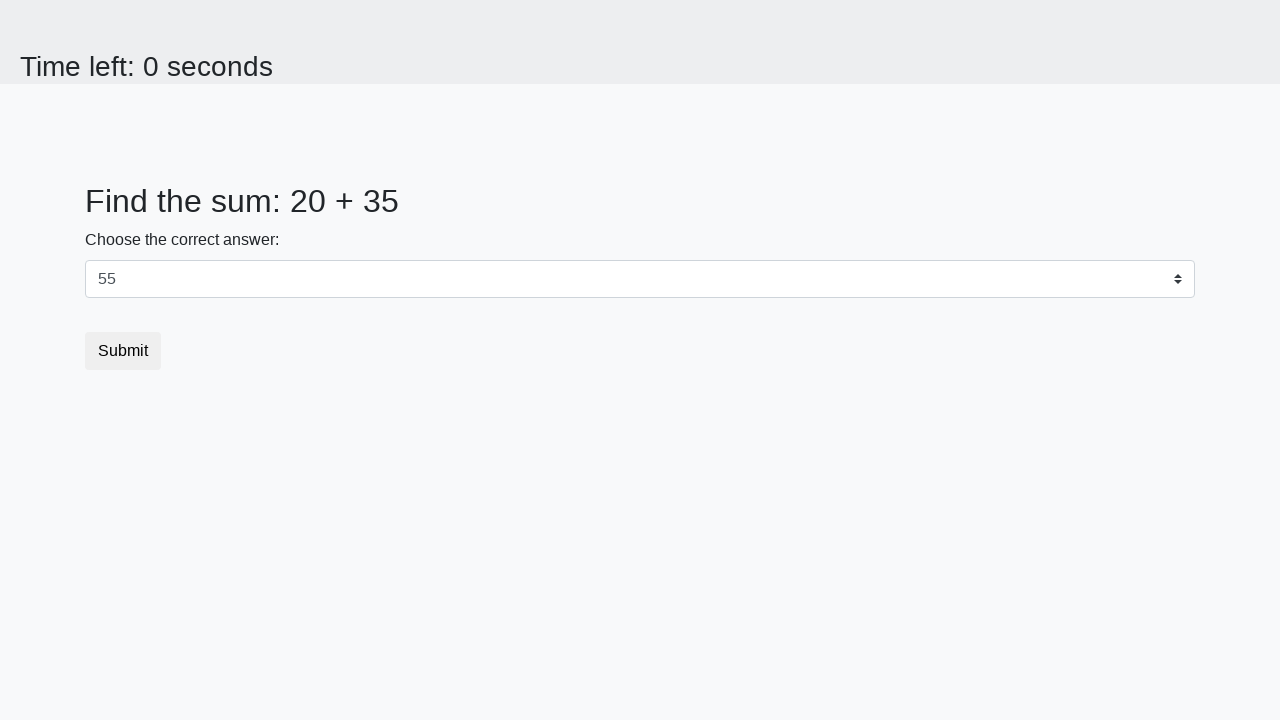

Clicked submit button to complete the task at (123, 351) on button[type="submit"]
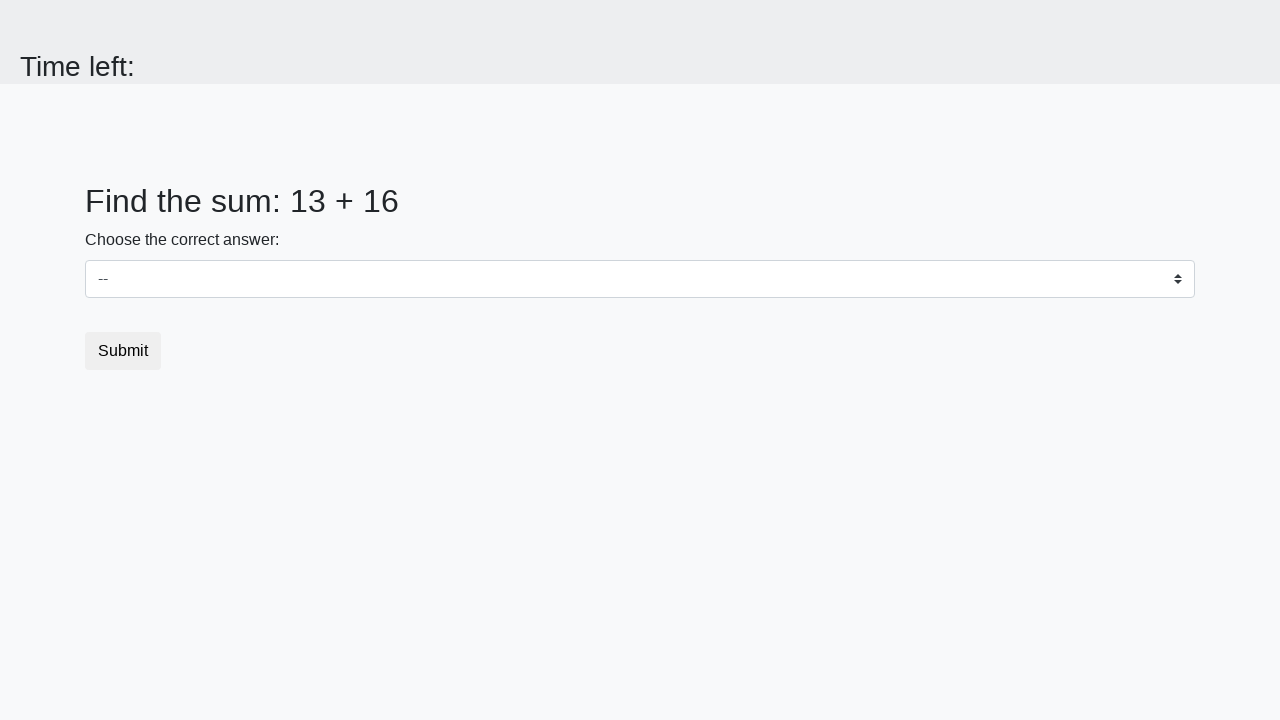

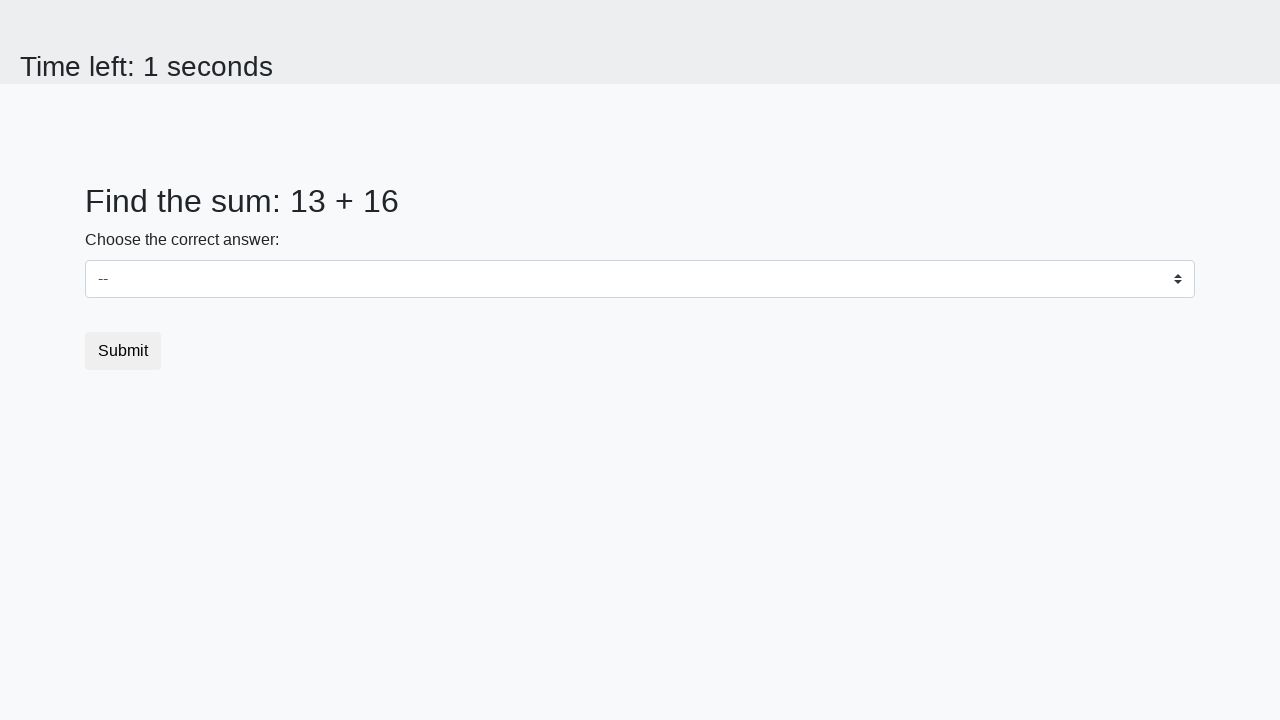